Tests JavaScript alert handling by clicking buttons that trigger different types of alerts (JS Alert and JS Confirm) and then accepting or dismissing them.

Starting URL: https://the-internet.herokuapp.com/javascript_alerts

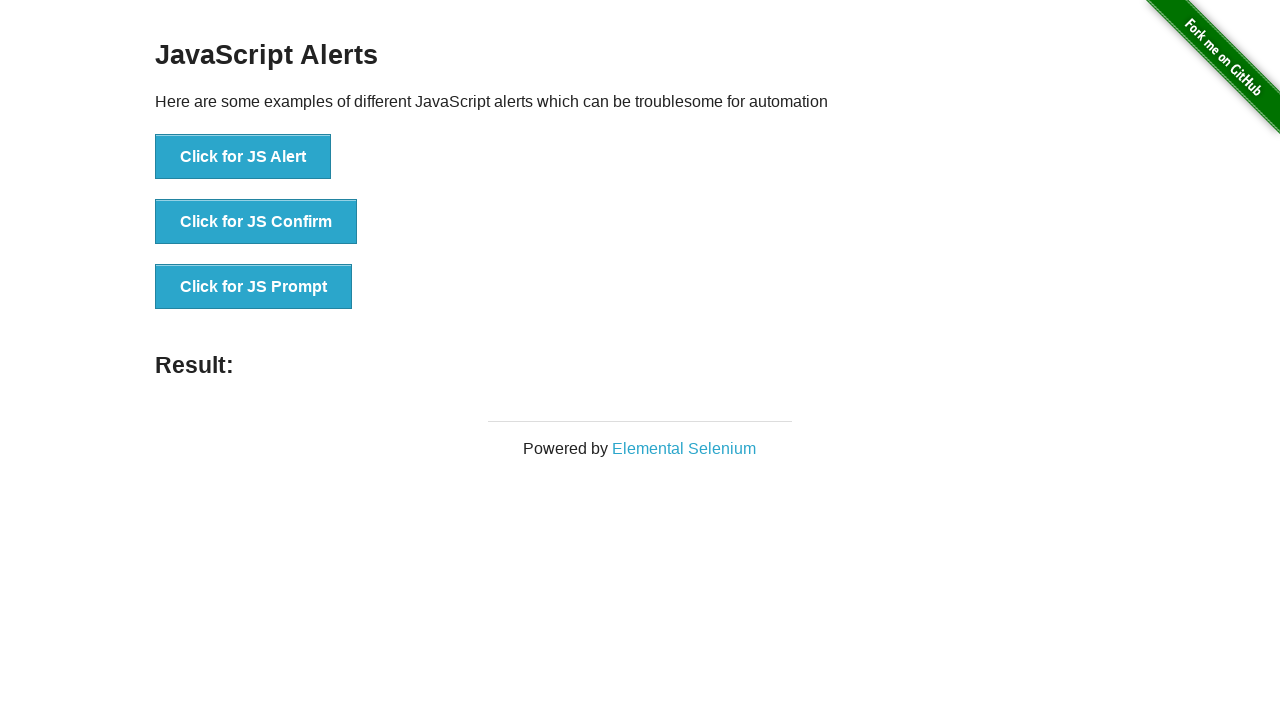

Clicked 'Click for JS Alert' button at (243, 157) on xpath=//button[contains(text(),'Click for JS Alert')]
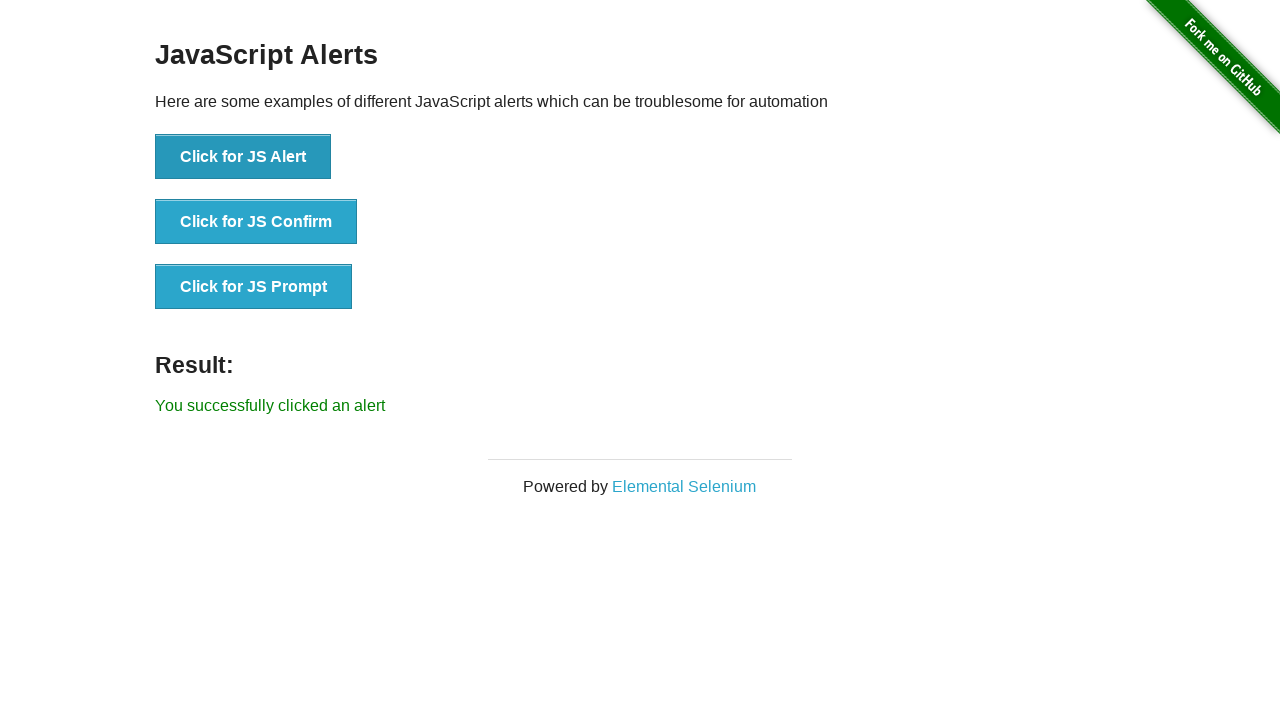

Clicked 'Click for JS Alert' button and accepted the alert dialog at (243, 157) on xpath=//button[contains(text(),'Click for JS Alert')]
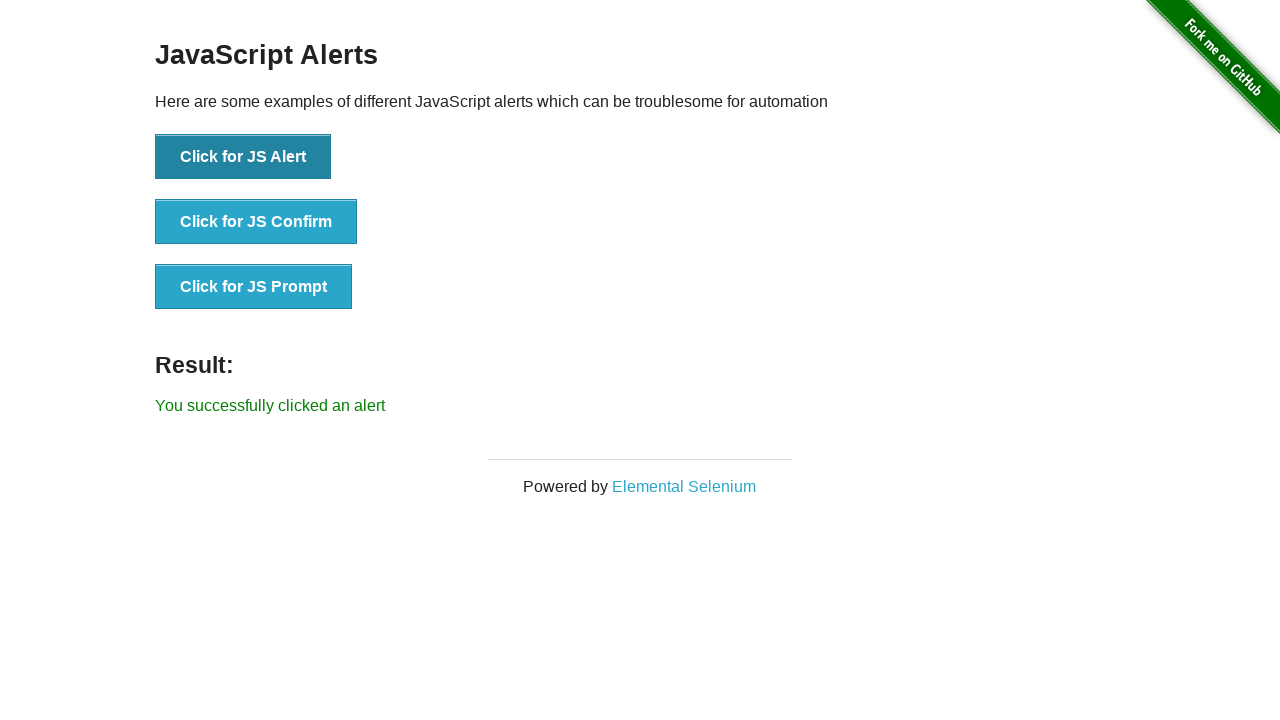

Waited 1000ms for alert result to display
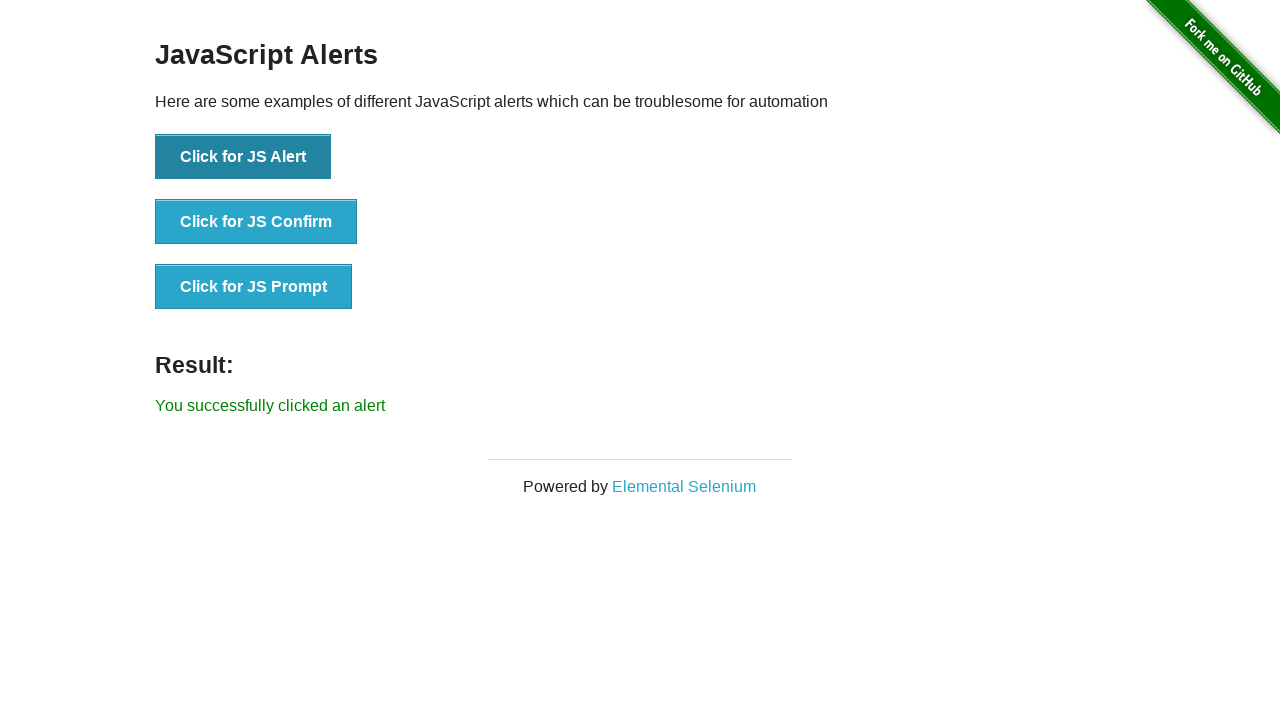

Clicked 'Click for JS Confirm' button and dismissed the confirm dialog at (256, 222) on xpath=//button[contains(text(),'Click for JS Confirm')]
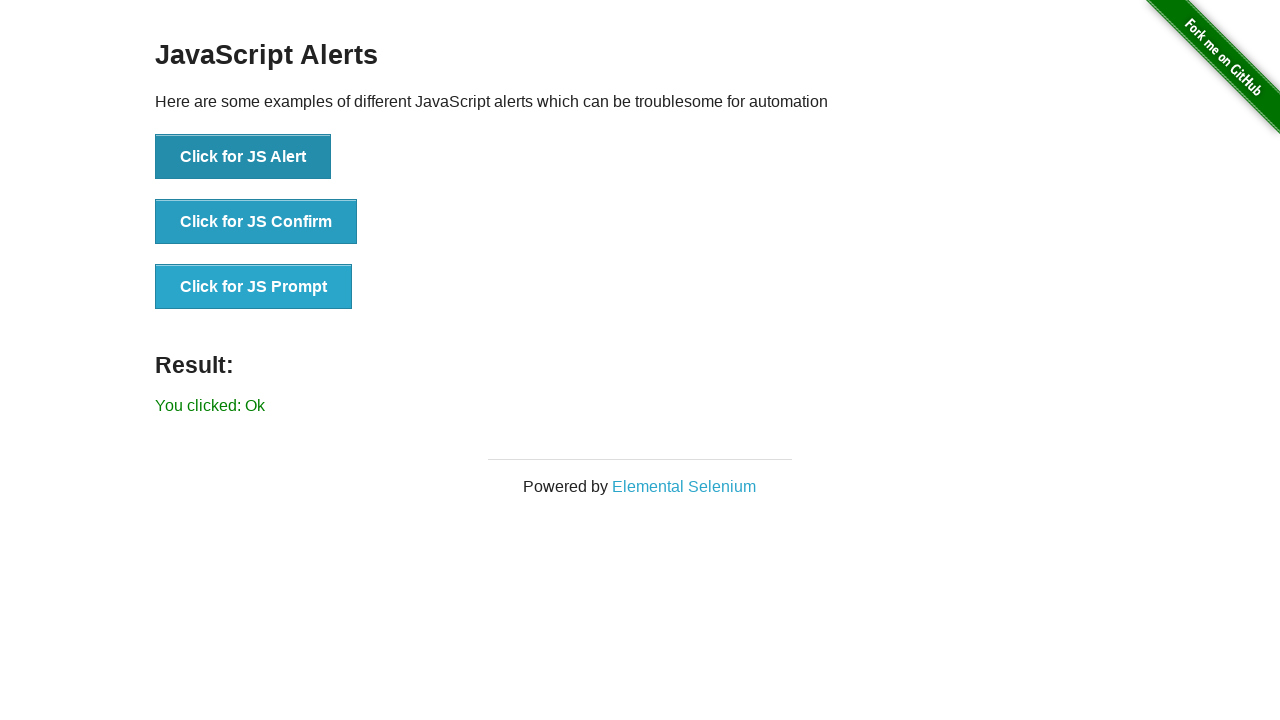

Result element appeared on page after dismissing confirm dialog
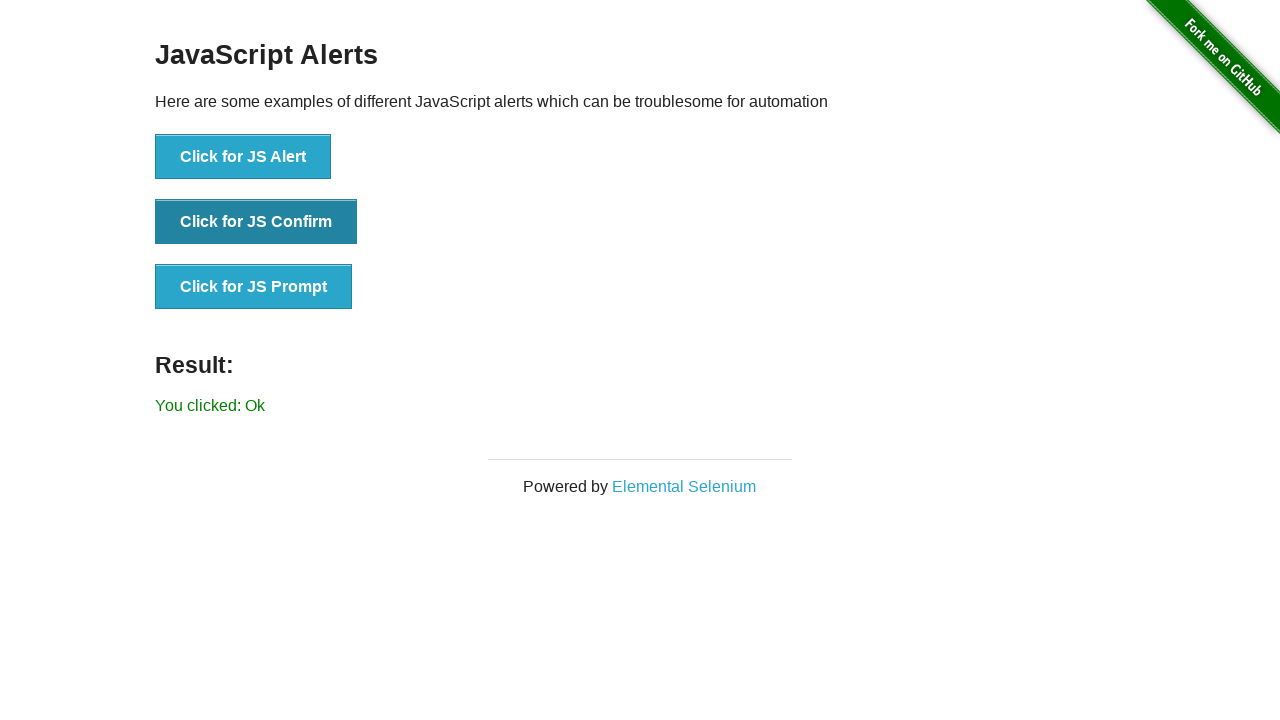

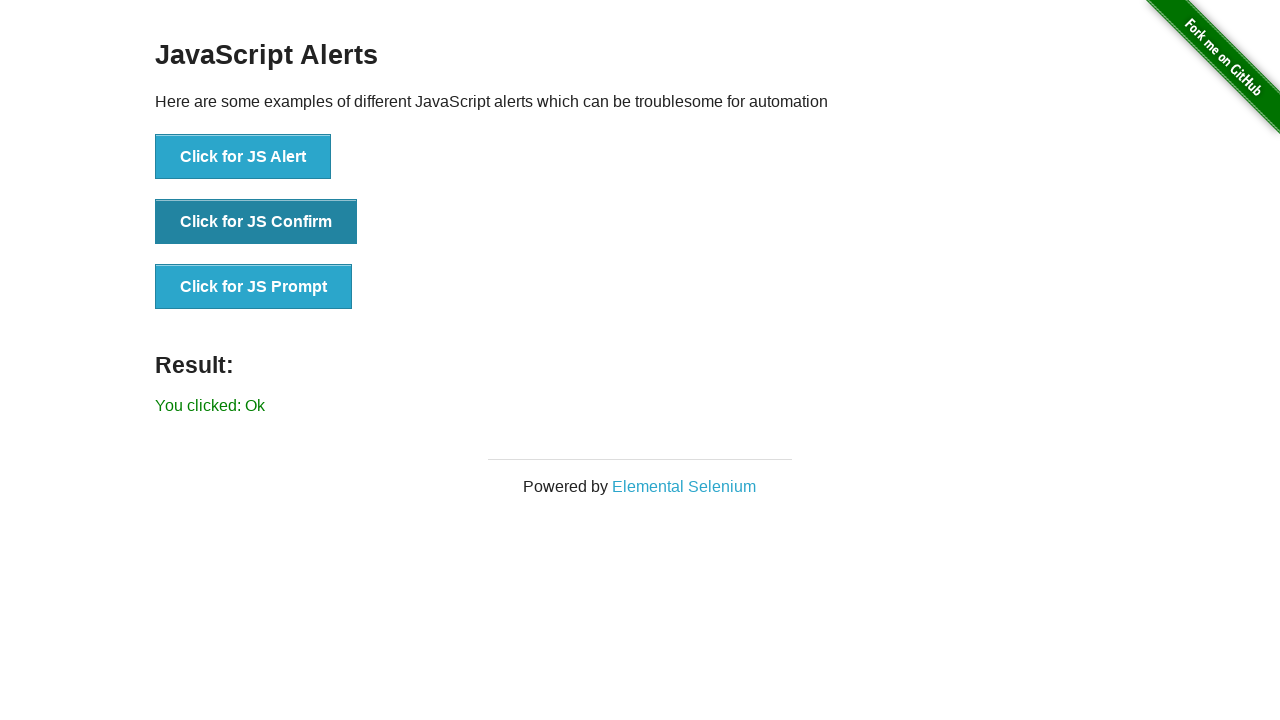